Tests right-click (context menu) functionality by right-clicking a button and verifying the success message appears

Starting URL: https://demoqa.com/buttons

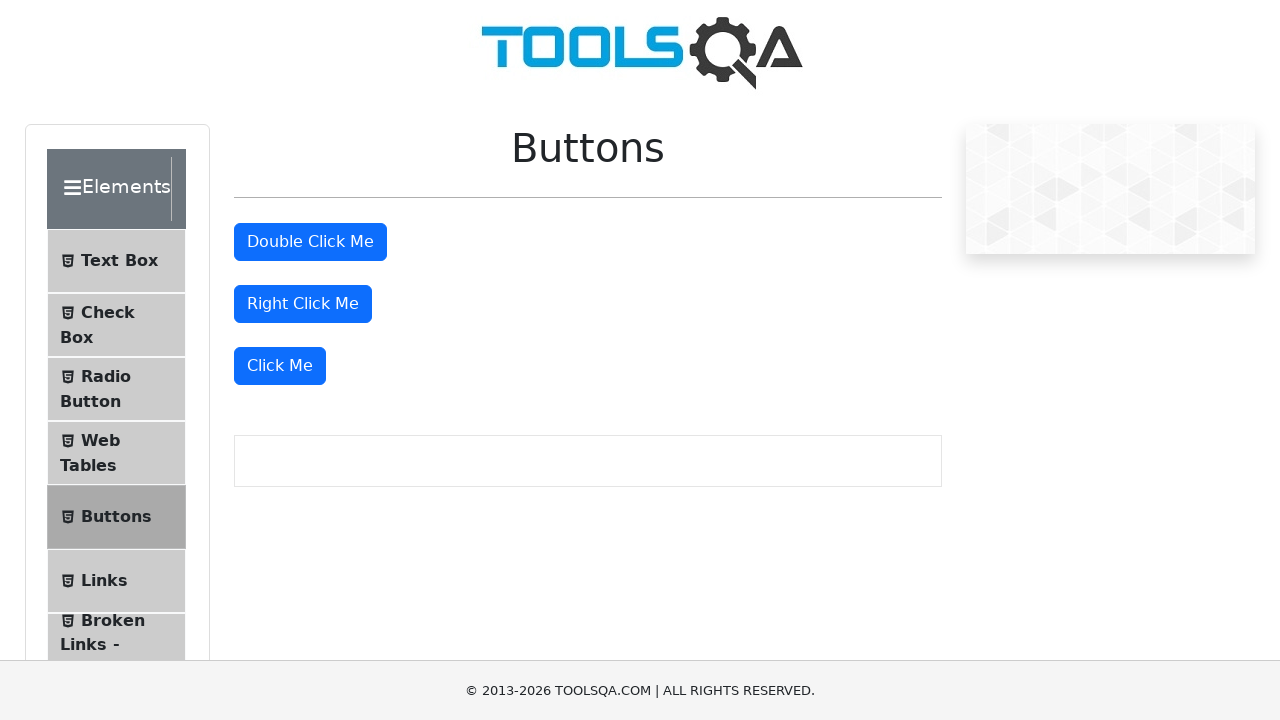

Right-clicked the 'Right Click Me' button to open context menu at (303, 304) on #rightClickBtn
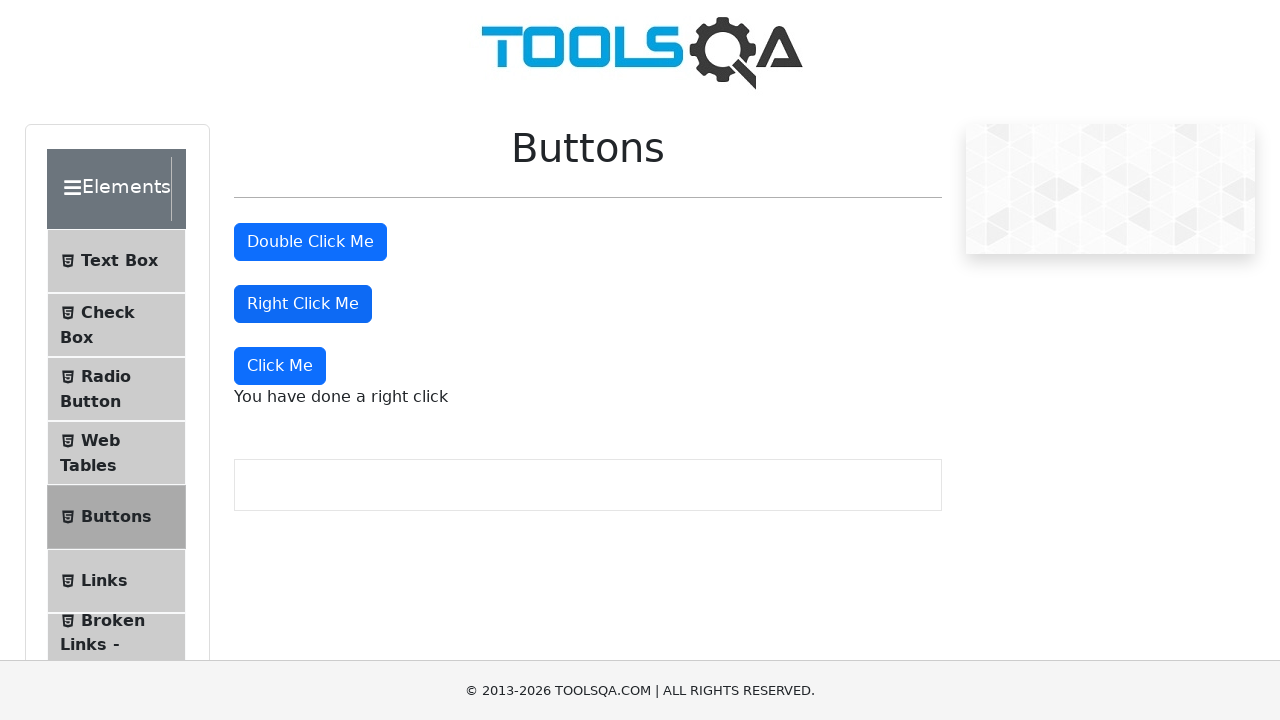

Scrolled down 200 pixels to view success message
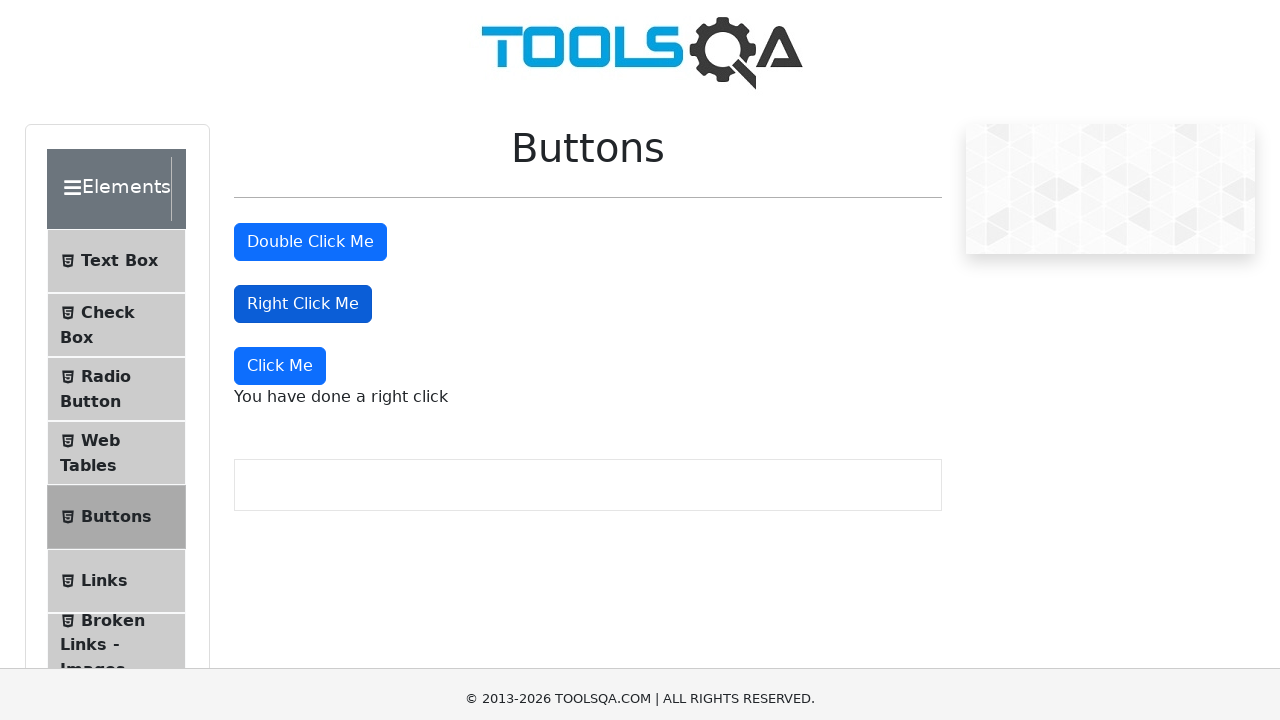

Verified success message 'You have done a right click' appeared
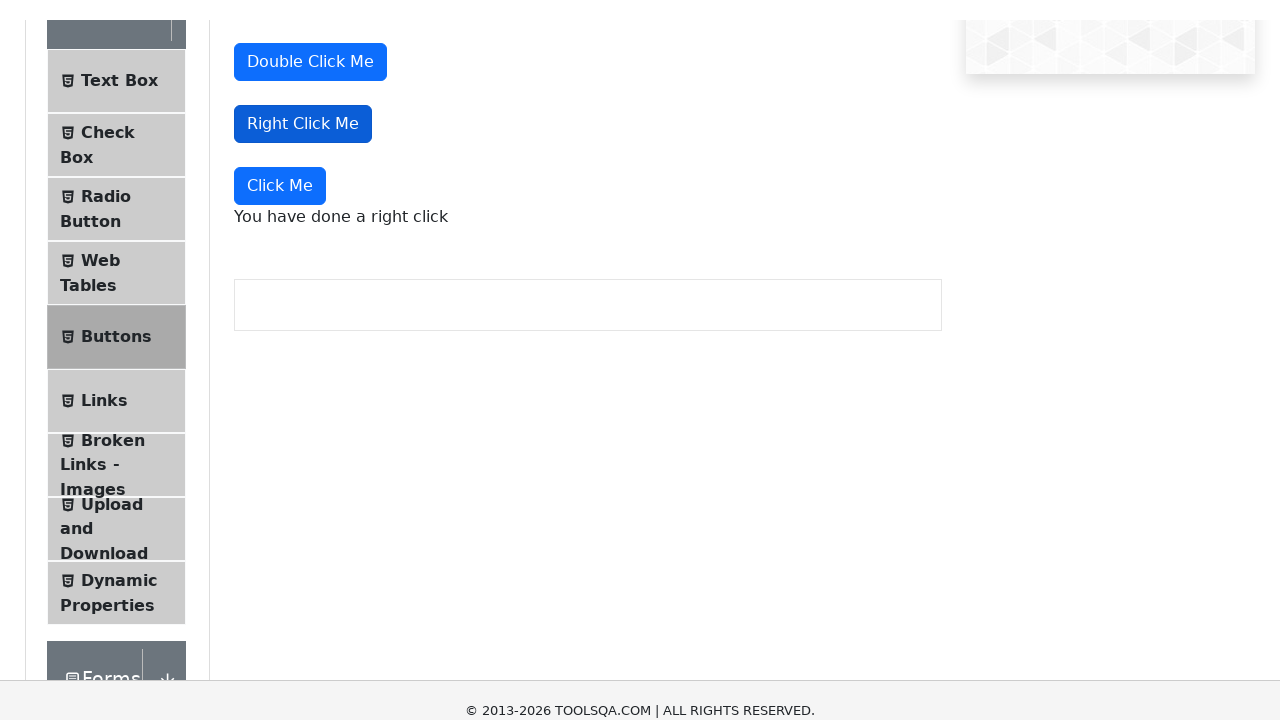

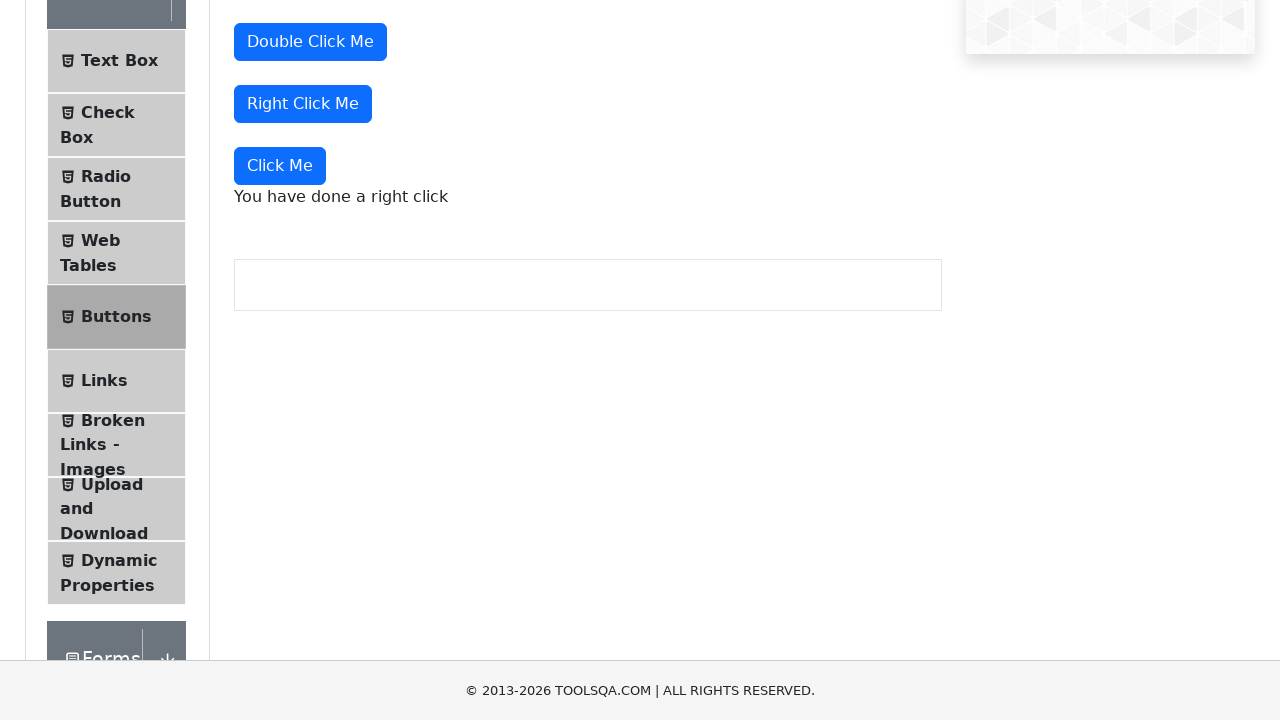